Navigates to GoDaddy India homepage and verifies the page title and URL match expected values

Starting URL: https://www.godaddy.com/en-in

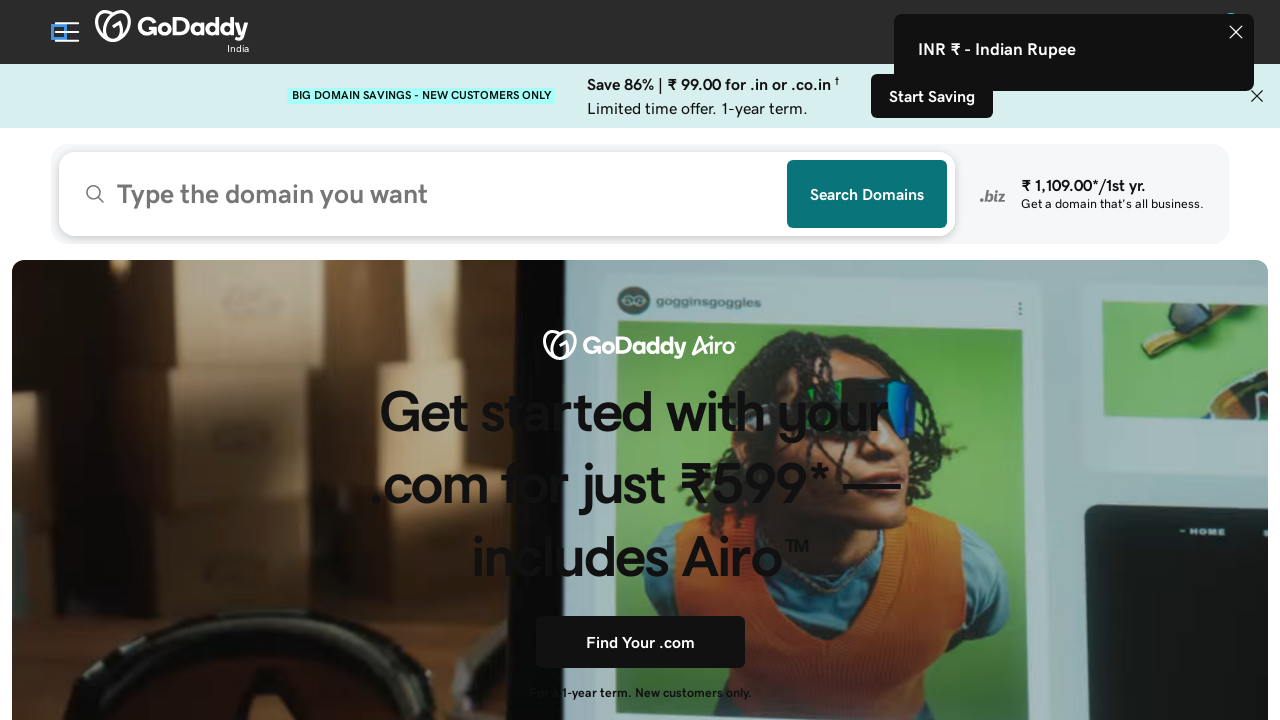

Waited for page to load (domcontentloaded)
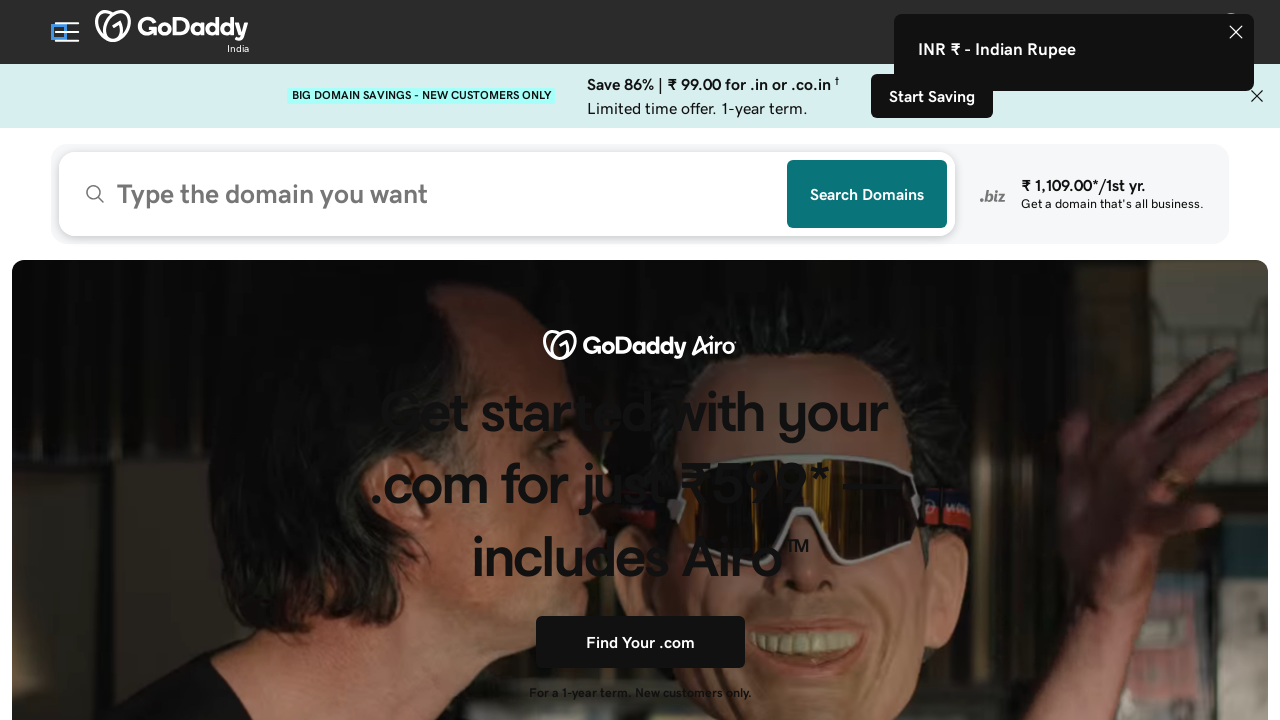

Retrieved page title
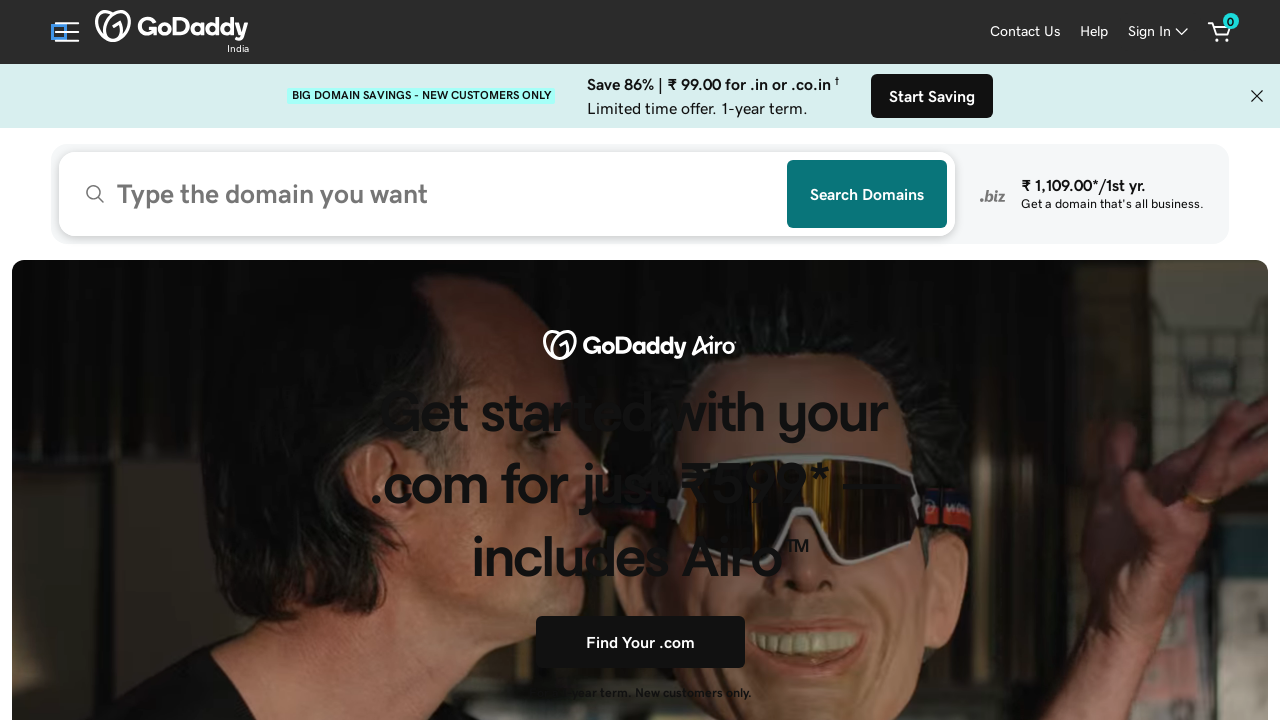

Verified page title matches expected value
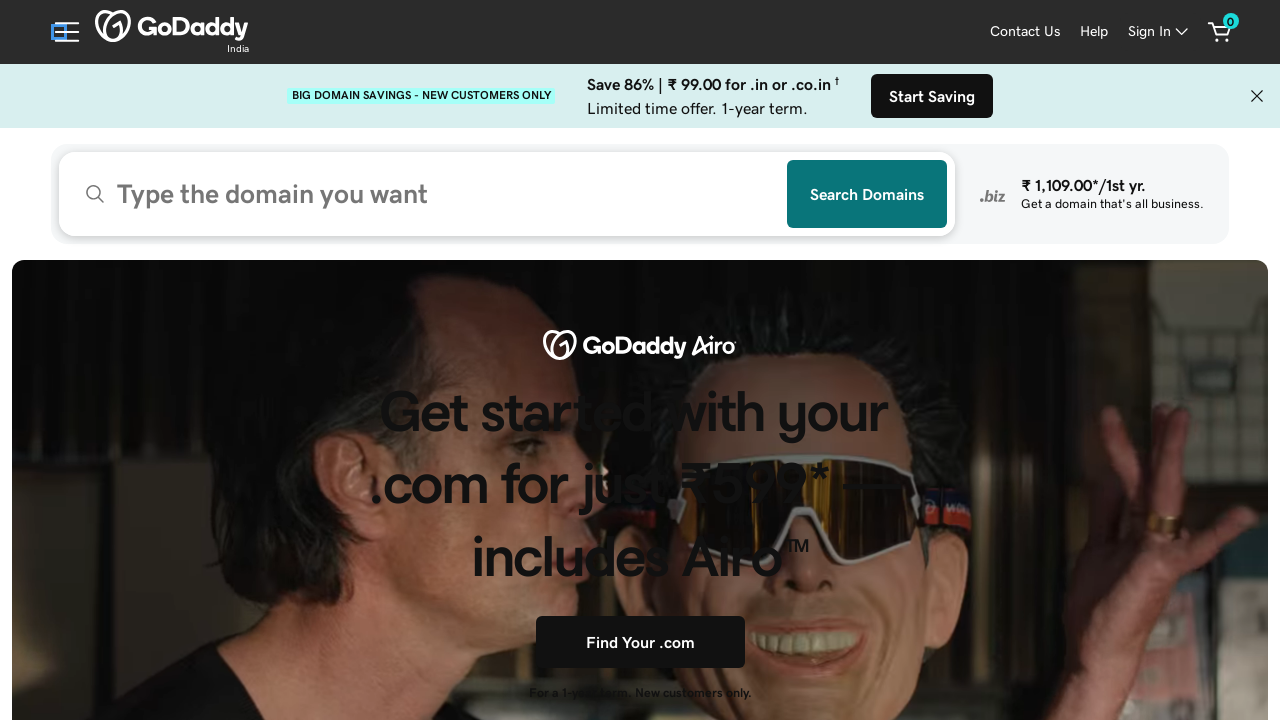

Retrieved current page URL
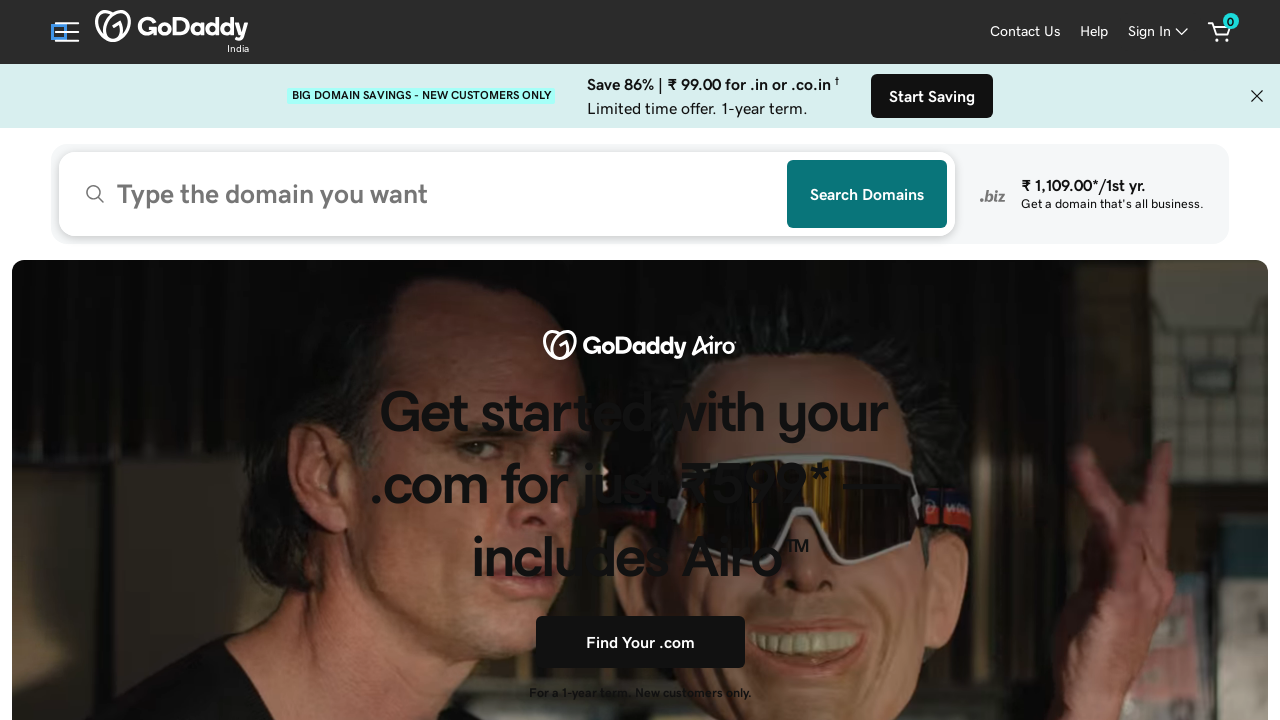

Verified page URL matches expected value
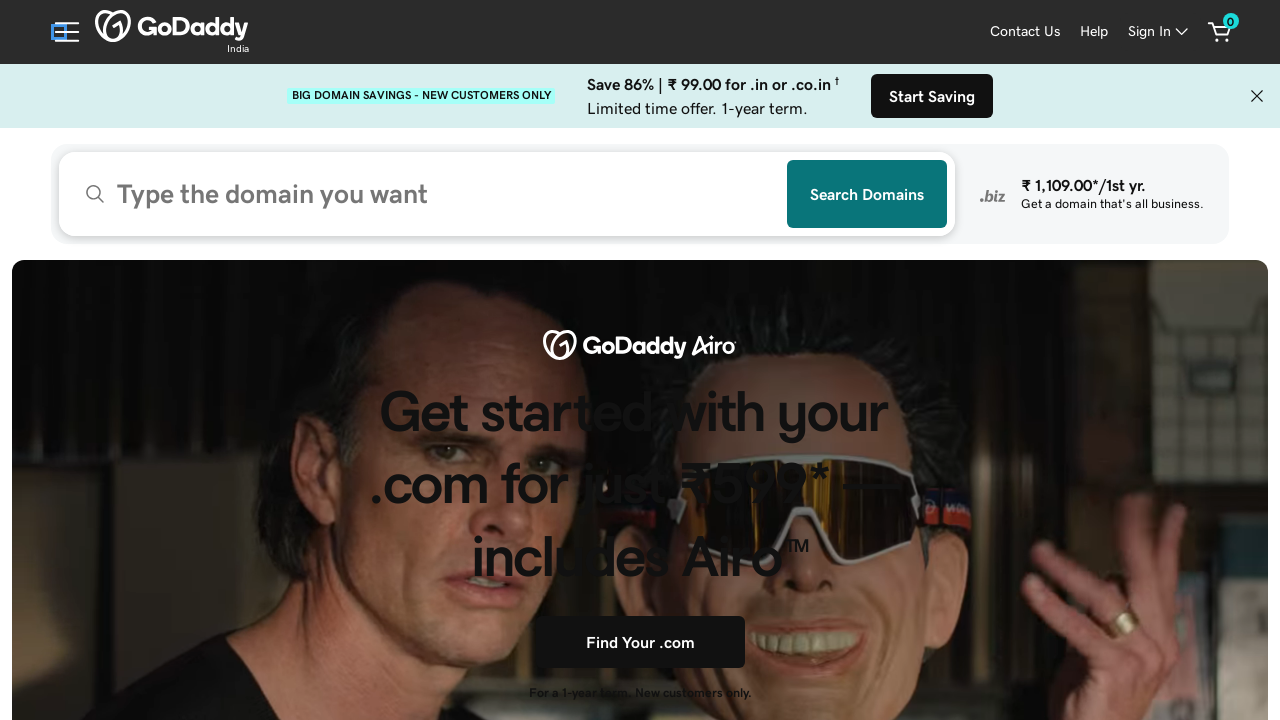

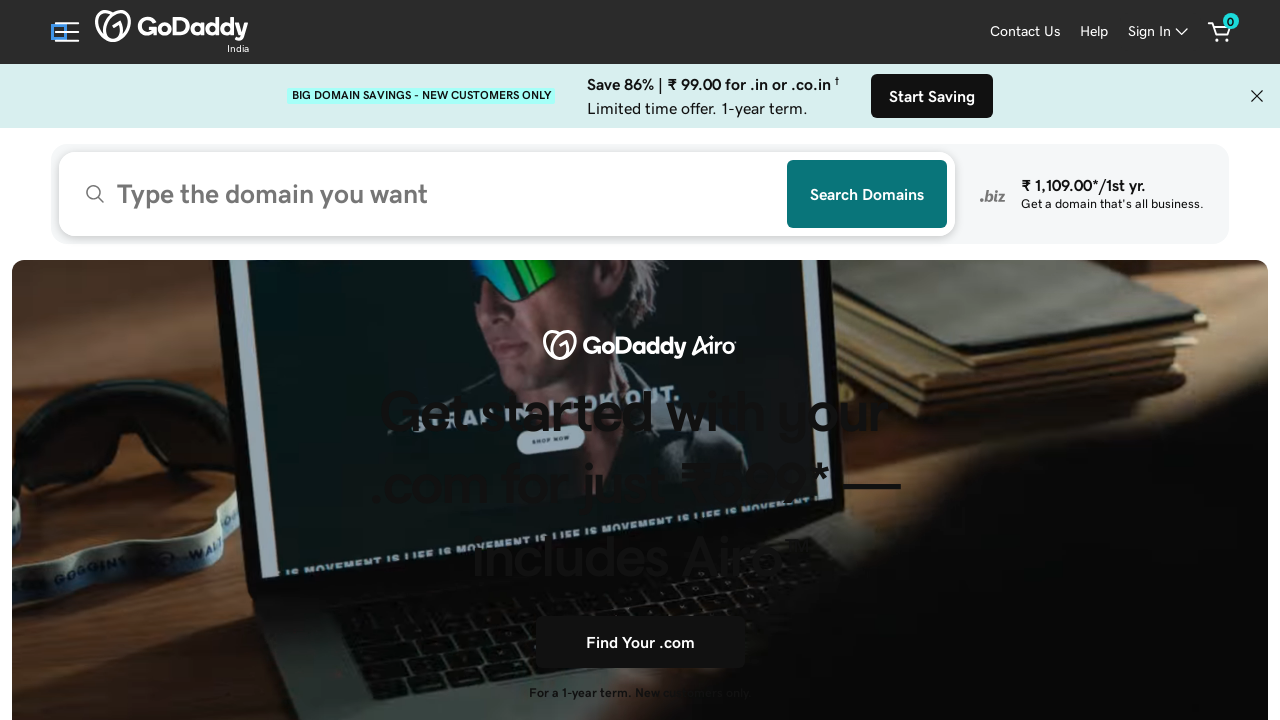